Tests a dynamic button sequence where clicking the first button enables subsequent buttons. The test clicks through all four buttons in order, waiting for each to become clickable, and verifies the success message appears.

Starting URL: https://testpages.herokuapp.com/styled/dynamic-buttons-disabled.html

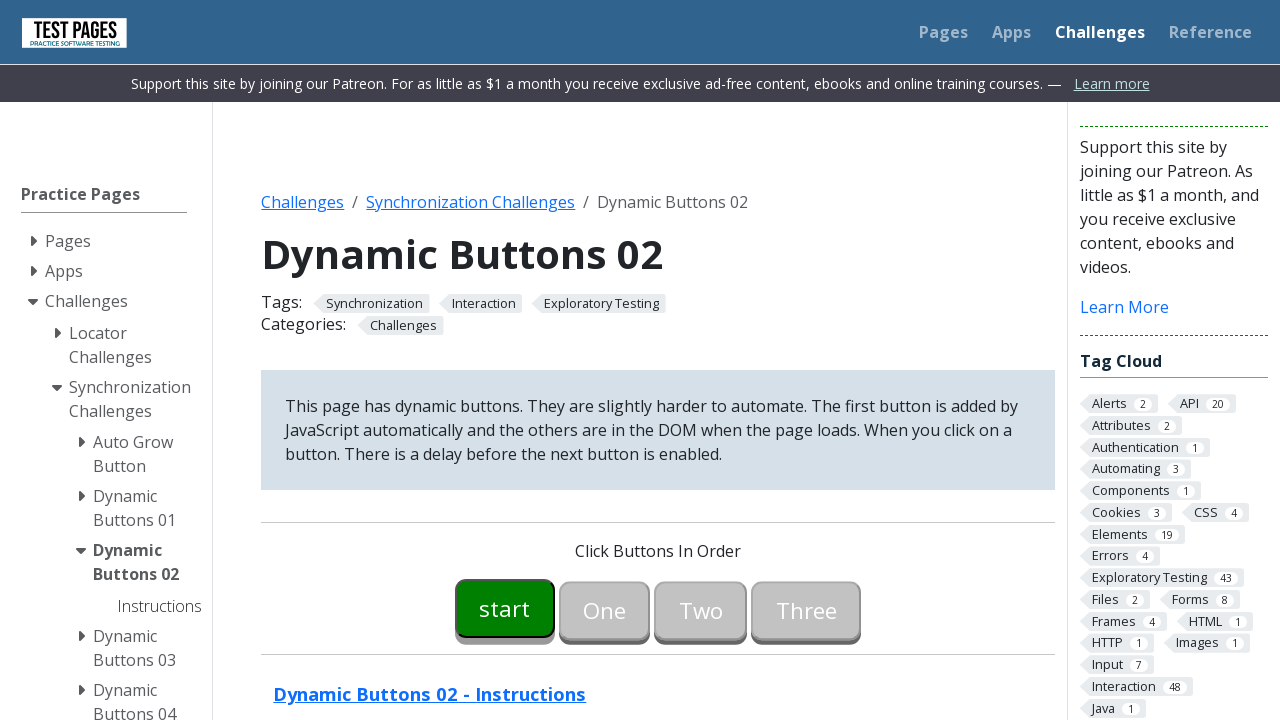

Clicked initial button (button00) to start the sequence at (505, 608) on #button00
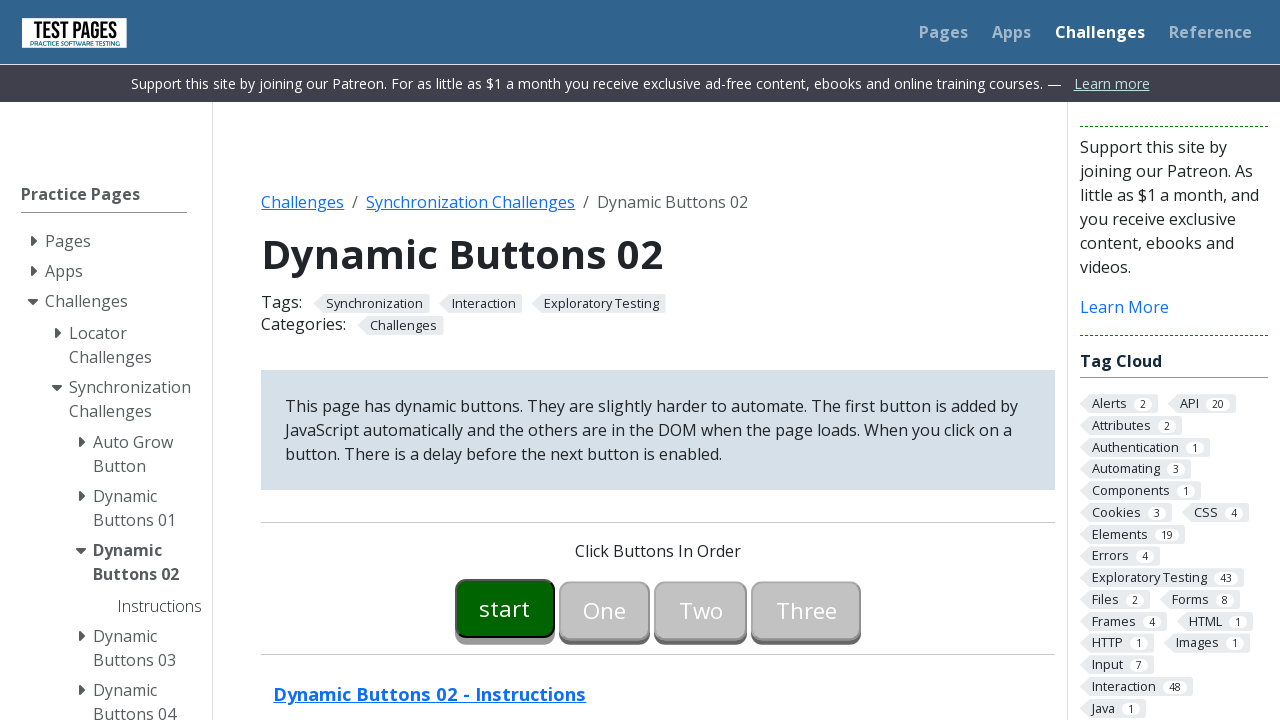

Waited for button01 to become enabled
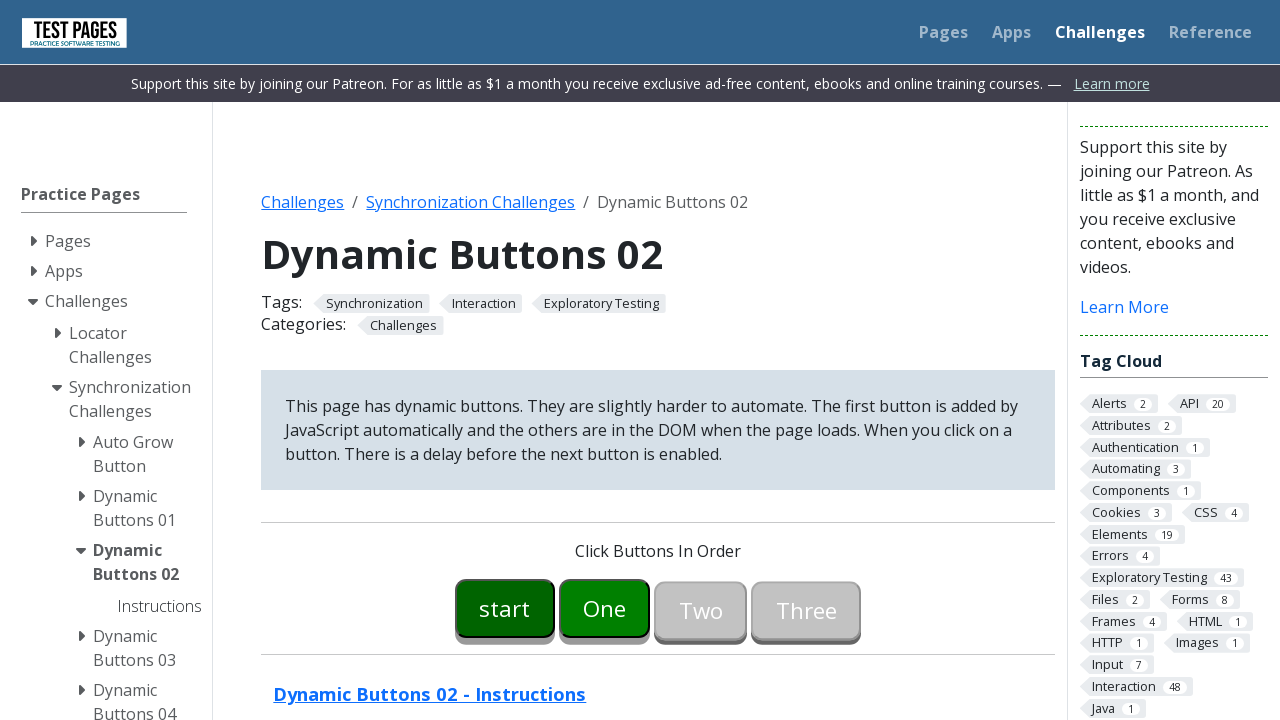

Clicked button01 at (605, 608) on #button01
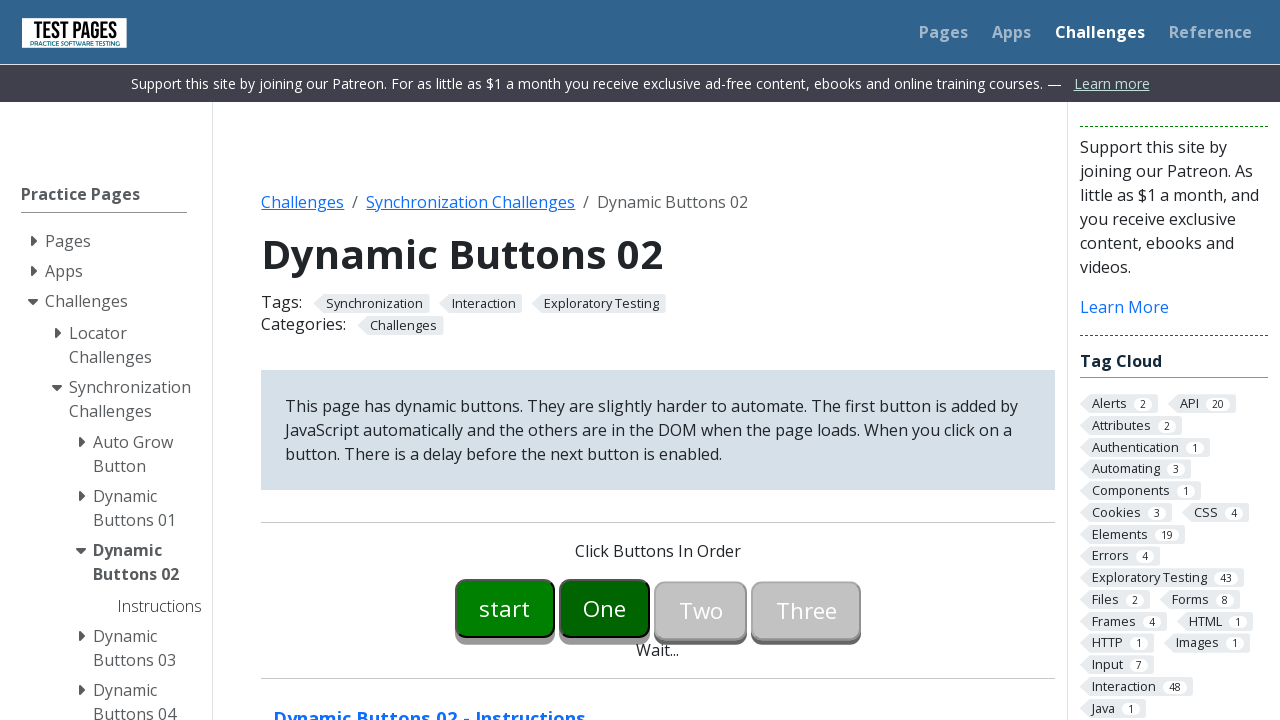

Waited for button02 to become enabled
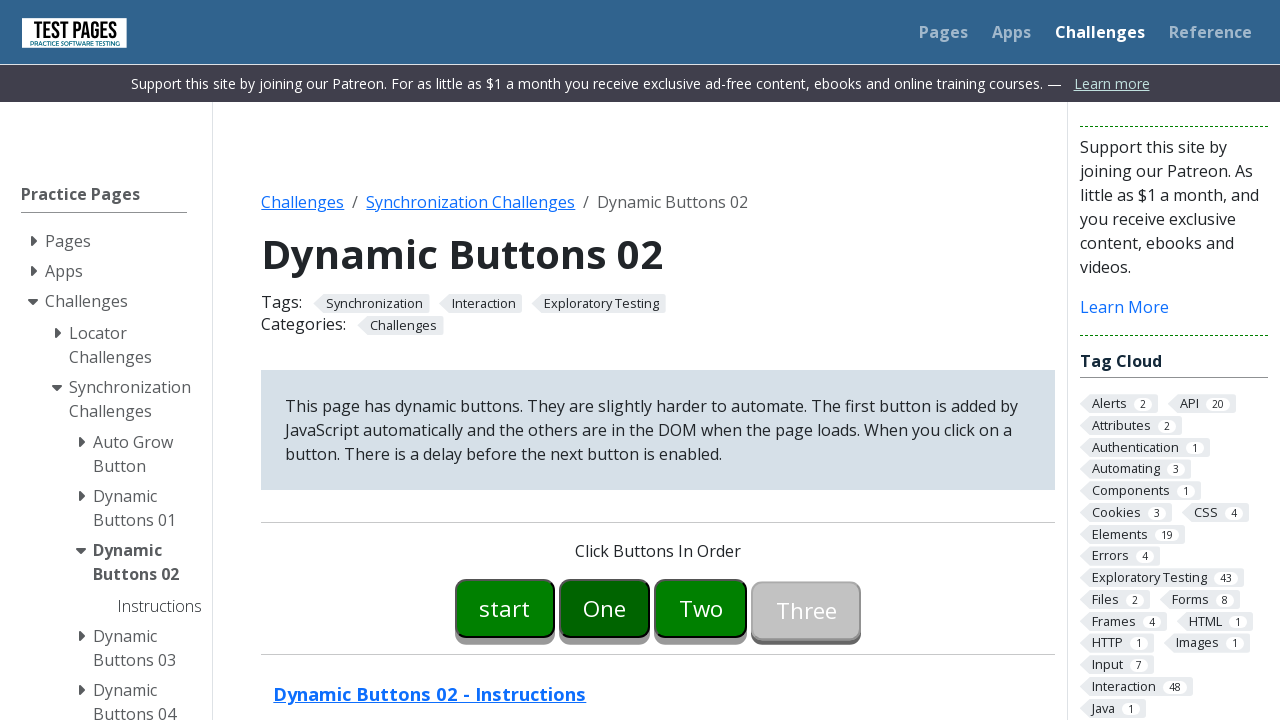

Clicked button02 at (701, 608) on #button02
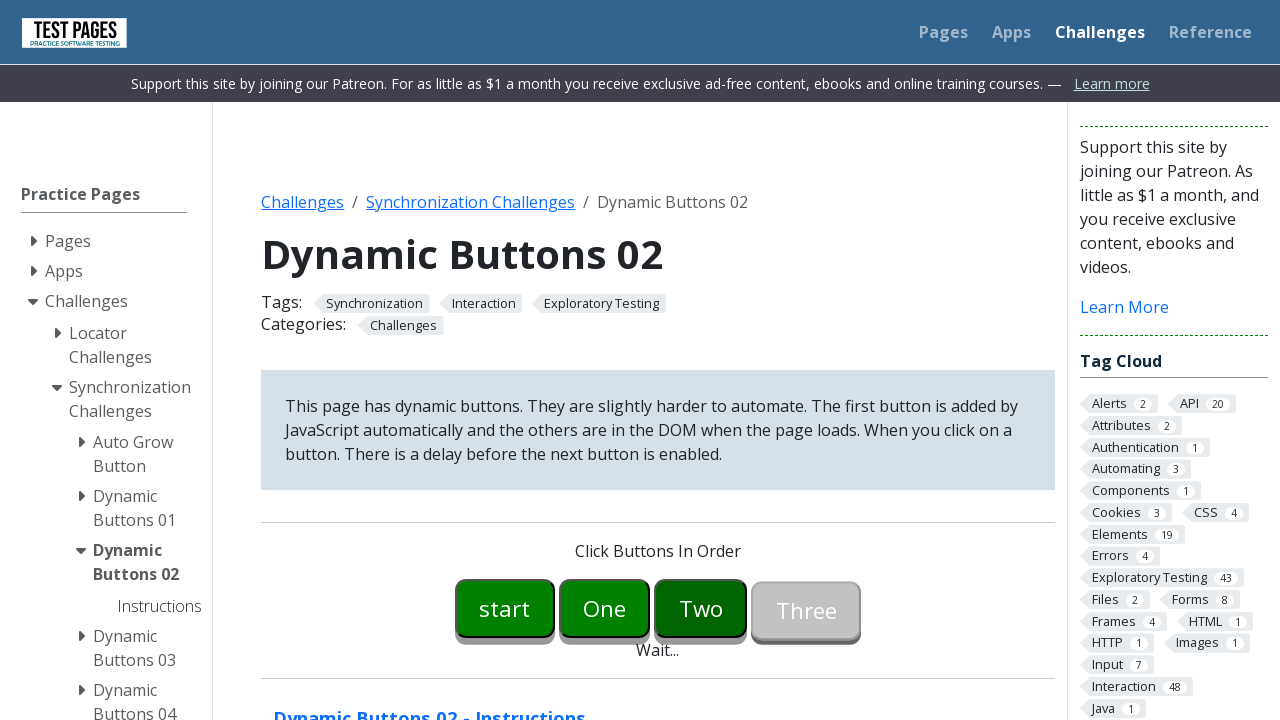

Waited for button03 to become enabled
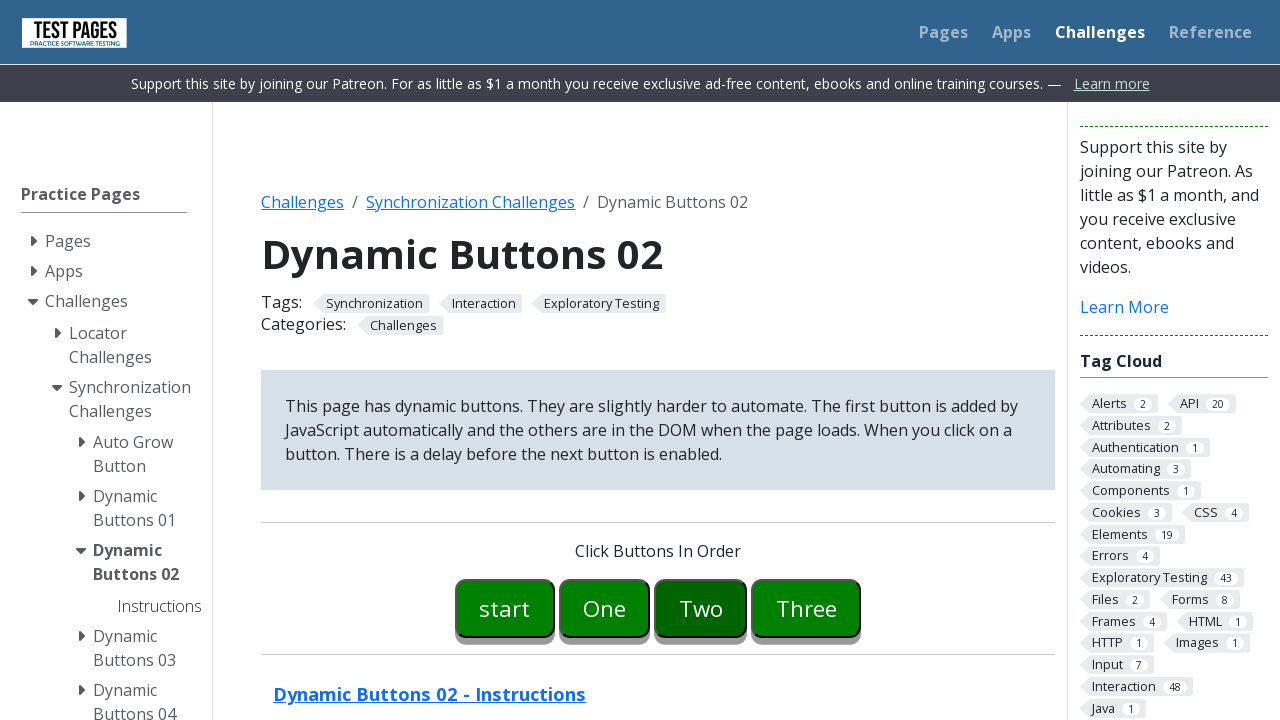

Clicked button03 at (806, 608) on #button03
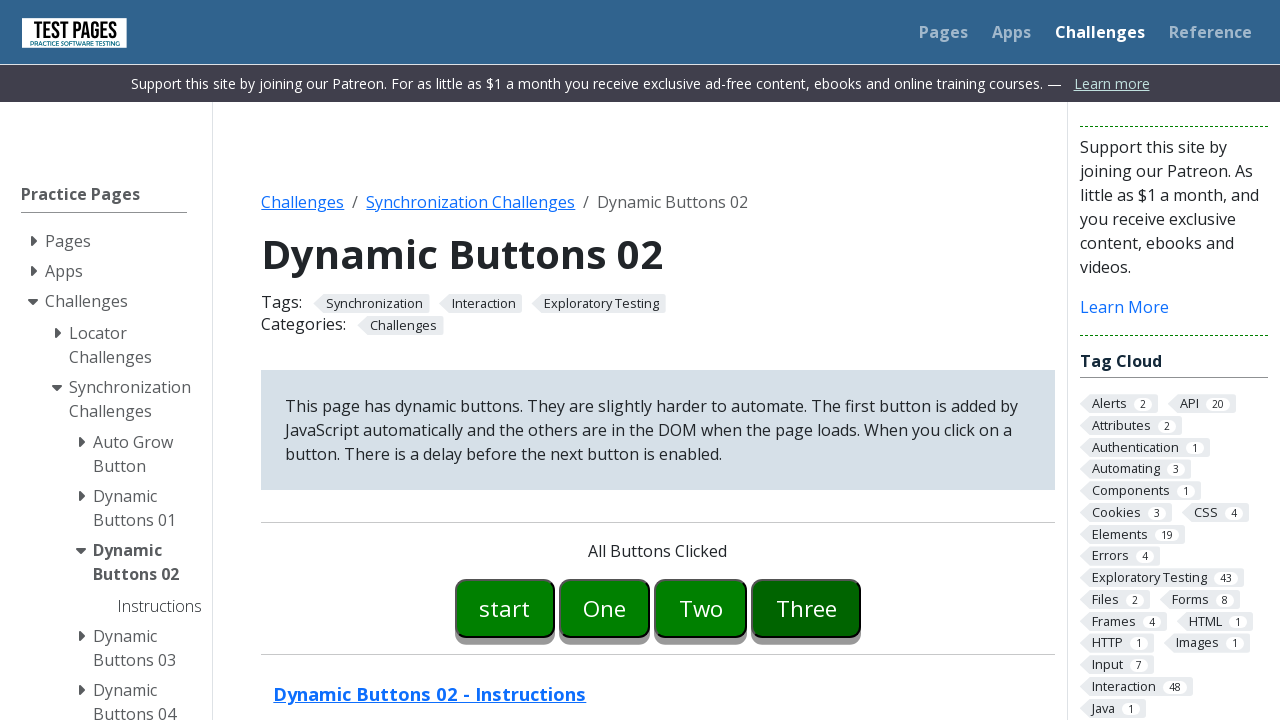

Waited for success message to appear
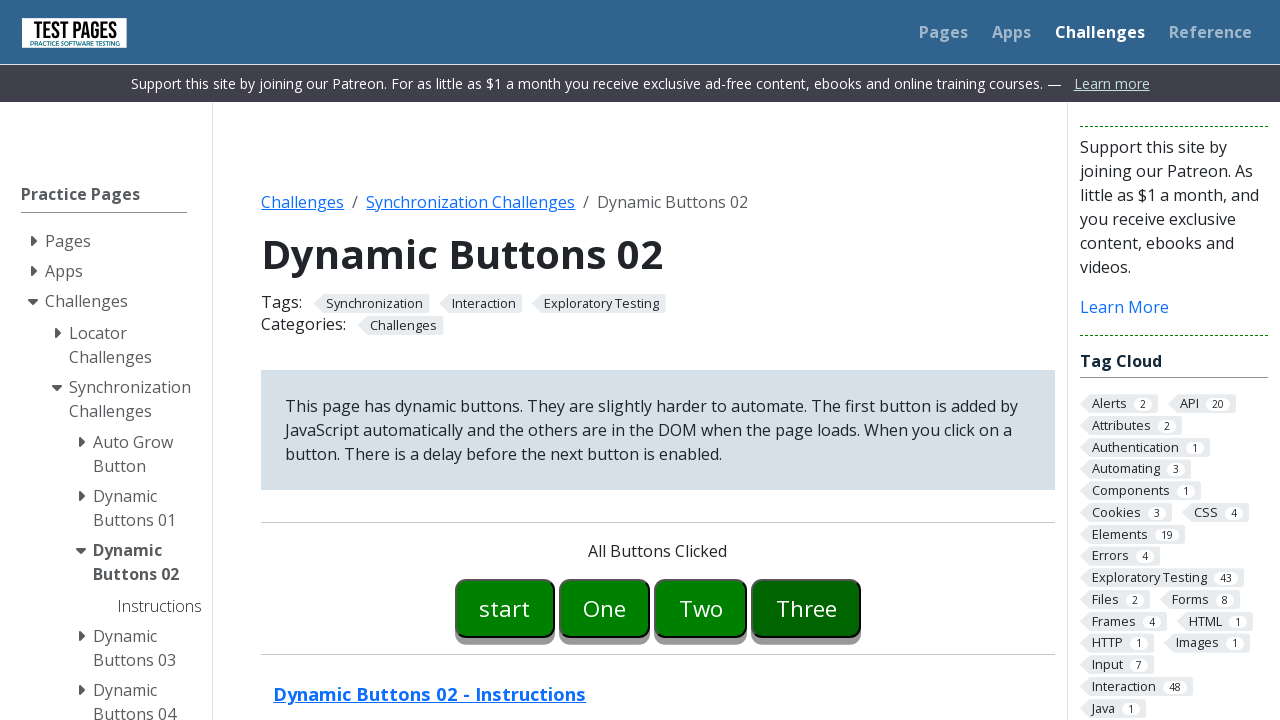

Verified success message displays 'All Buttons Clicked'
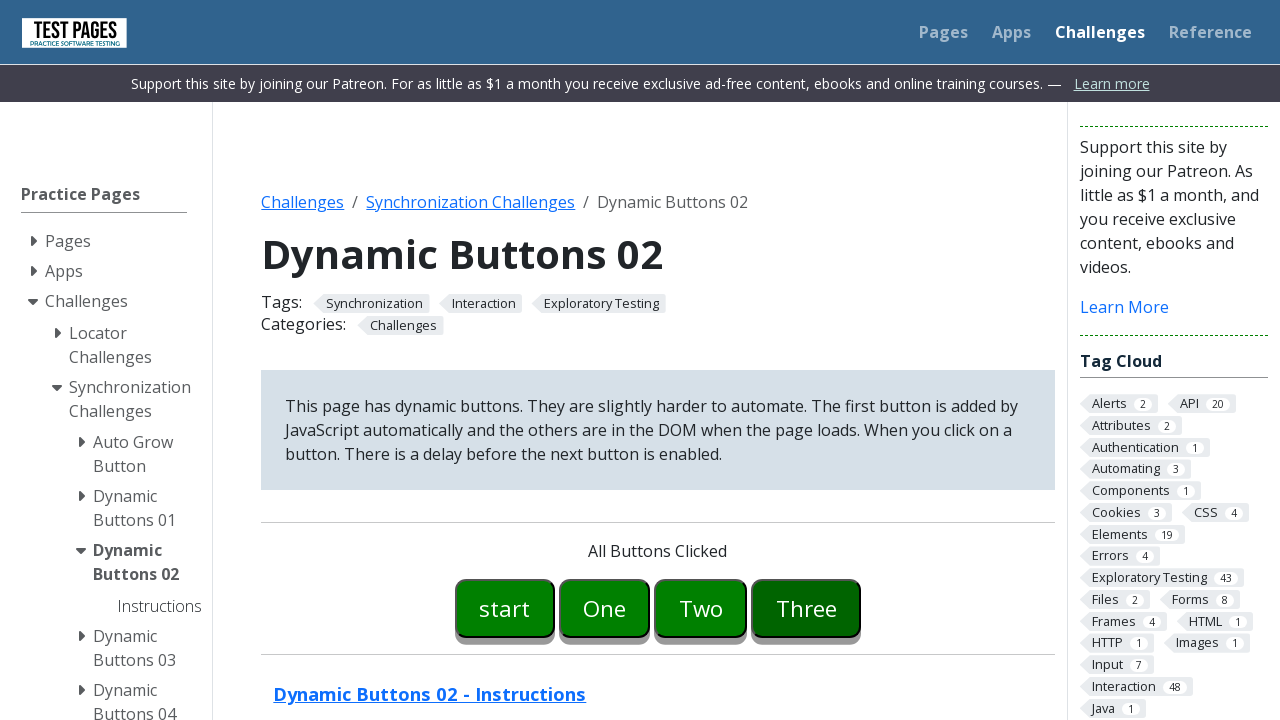

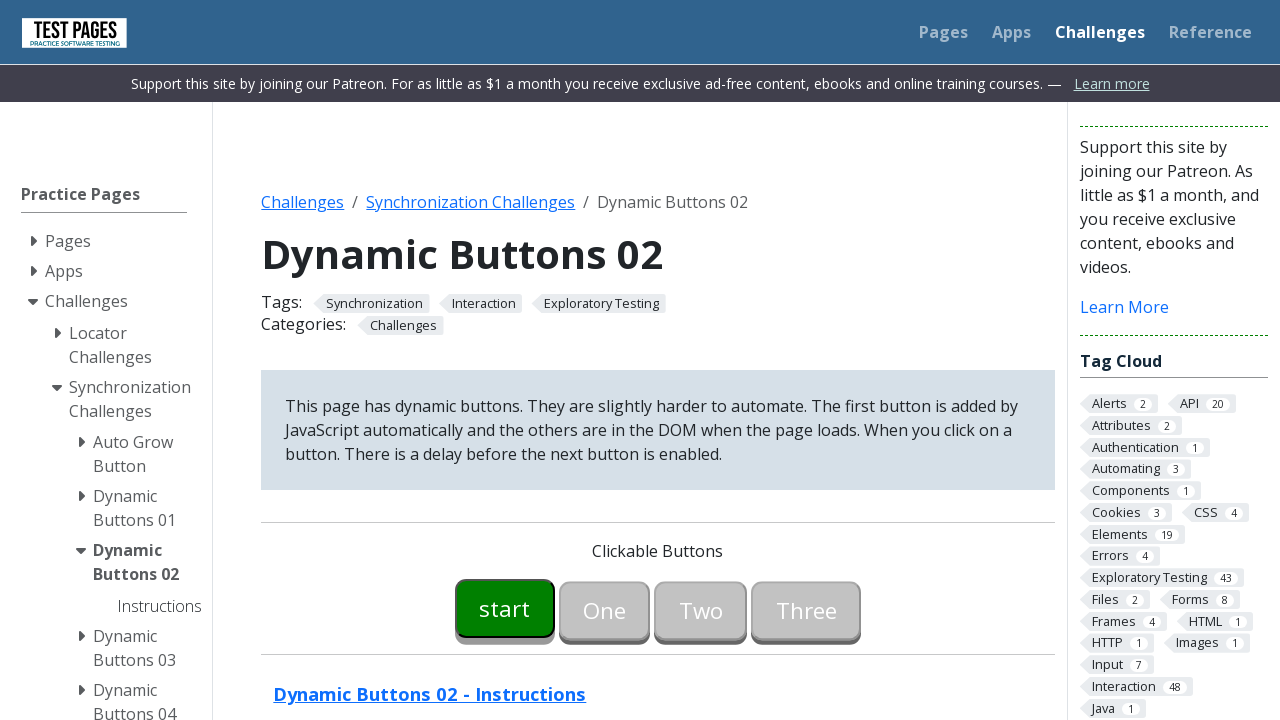